Tests right-click (context click) functionality on a slider handle within an iframe

Starting URL: https://jqueryui.com/slider/

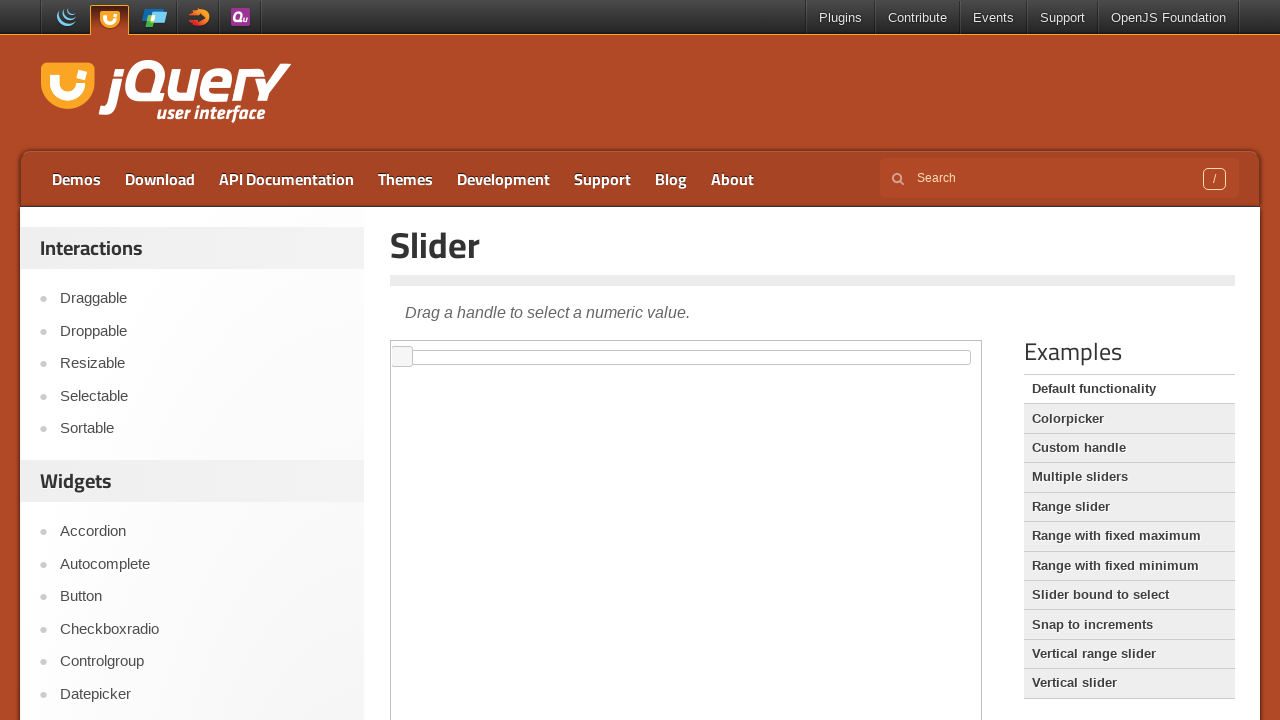

Located the demo iframe
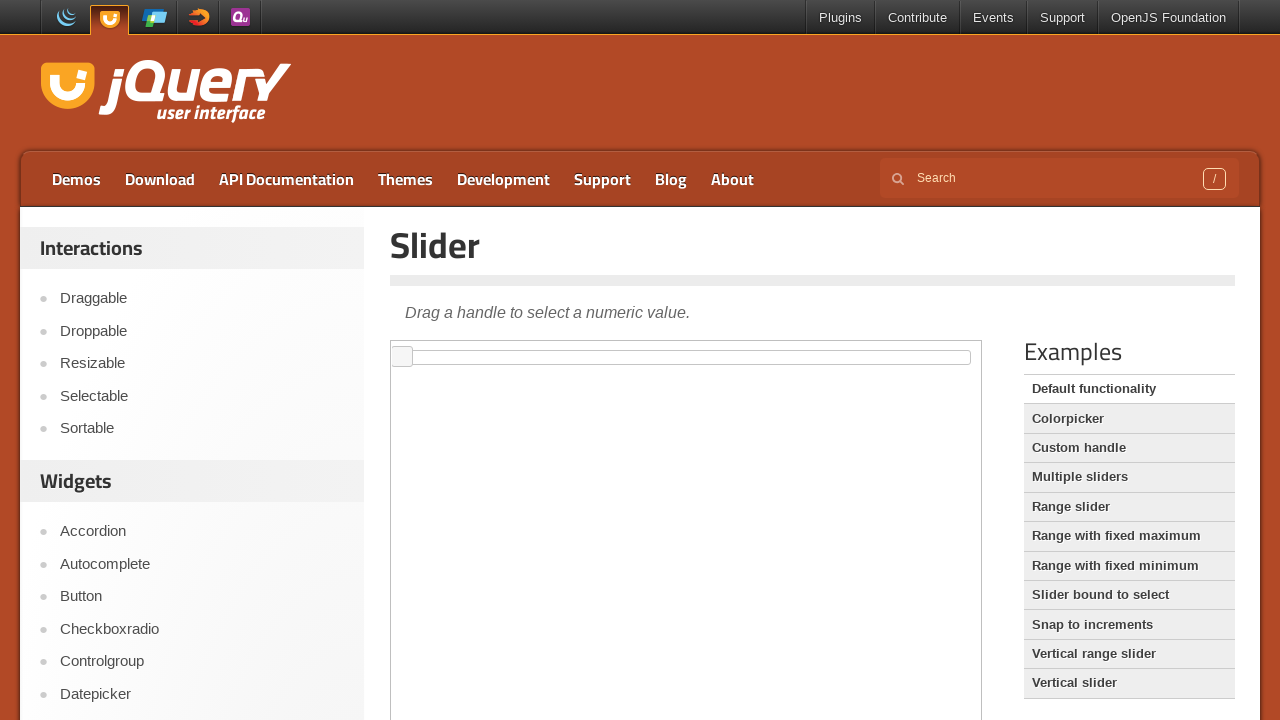

Located the slider handle element within the iframe
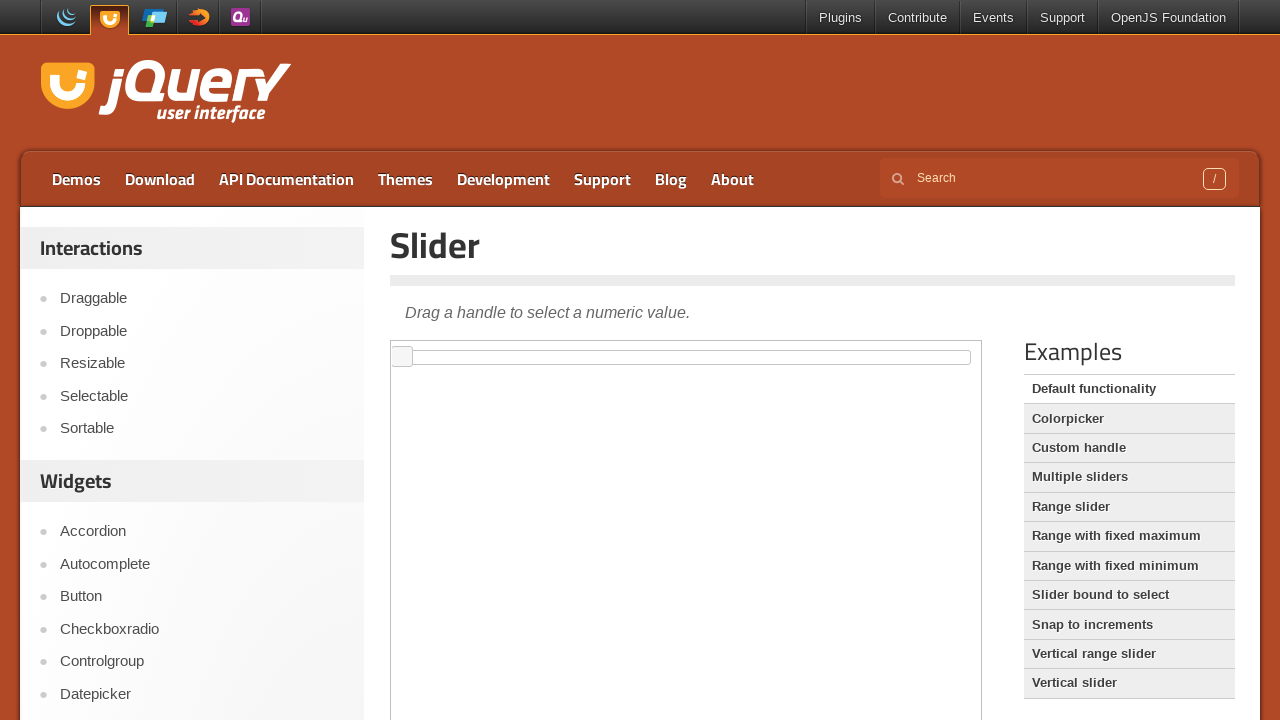

Right-clicked on the slider handle at (402, 357) on .demo-frame >> internal:control=enter-frame >> .ui-slider-handle
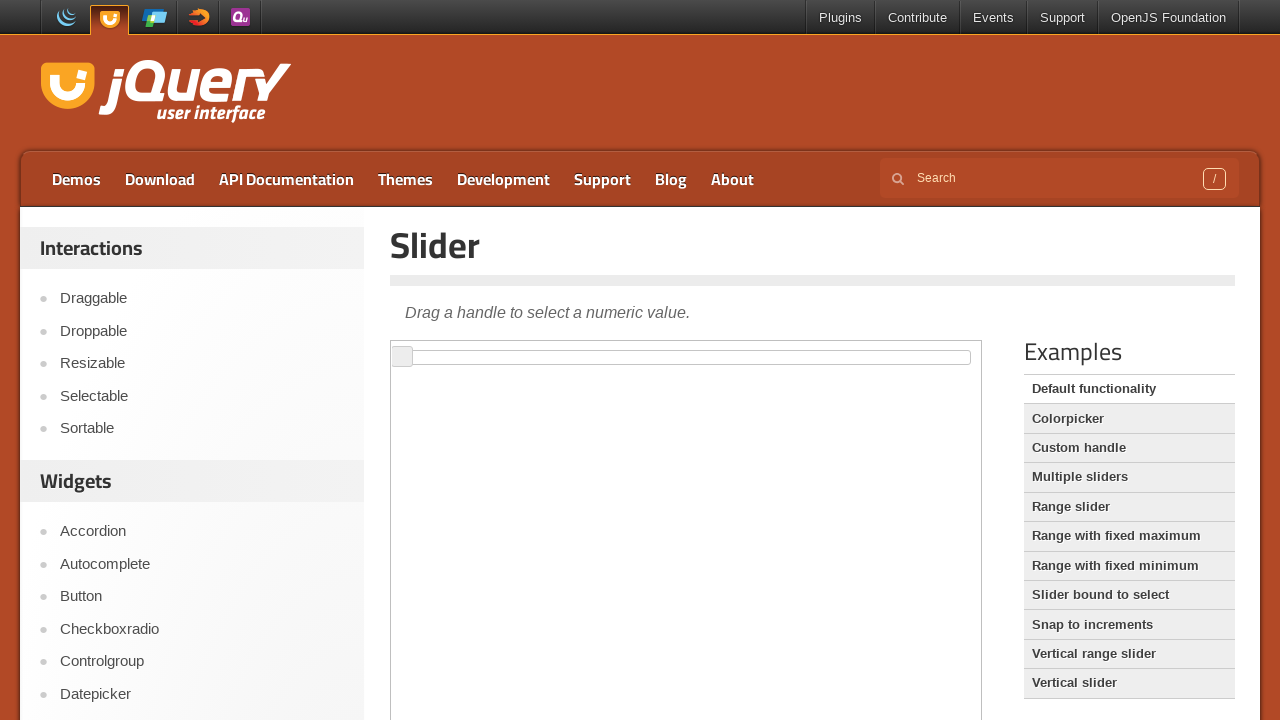

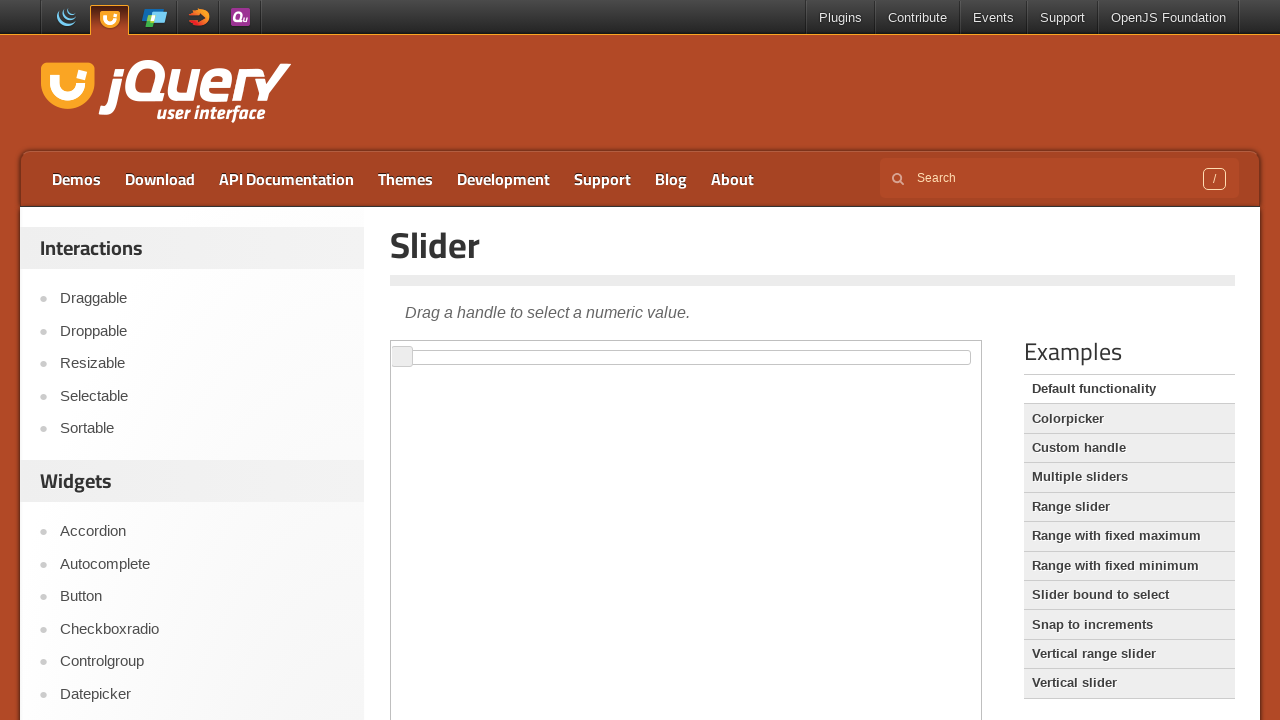